Tests hover functionality by hovering over figures to reveal captions

Starting URL: https://the-internet.herokuapp.com/hovers

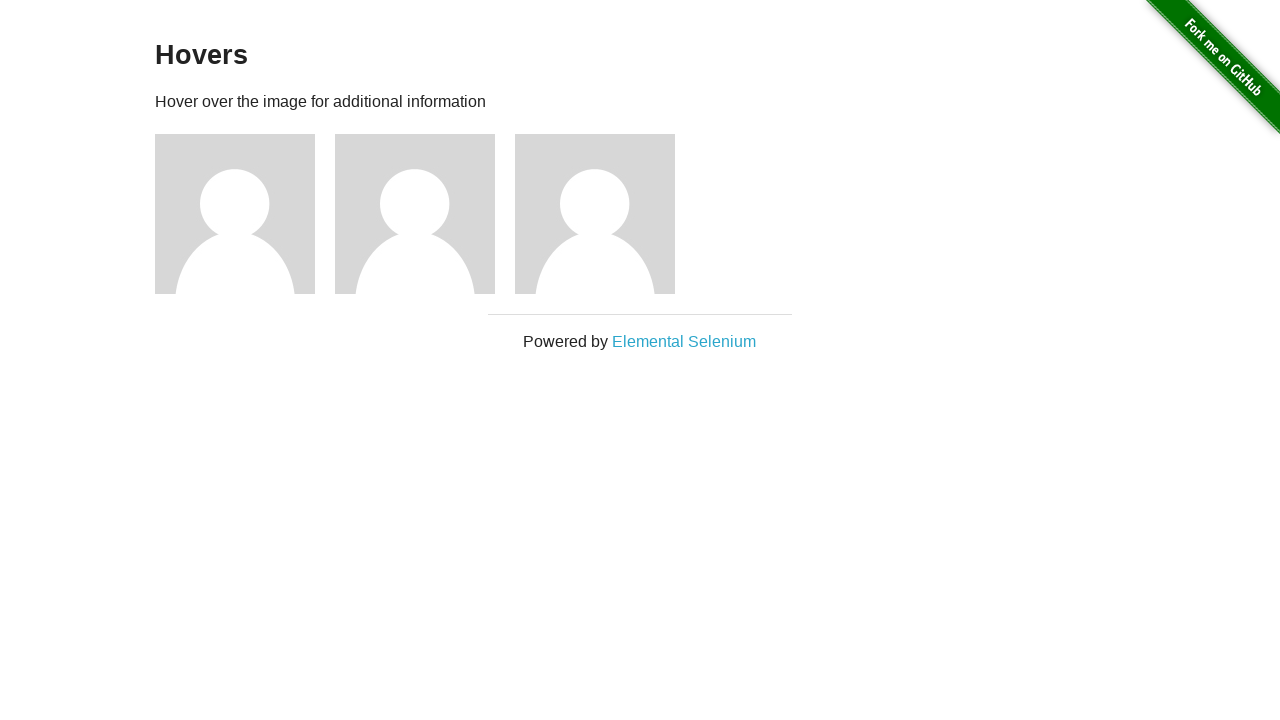

Waited for figures to load on hovers page
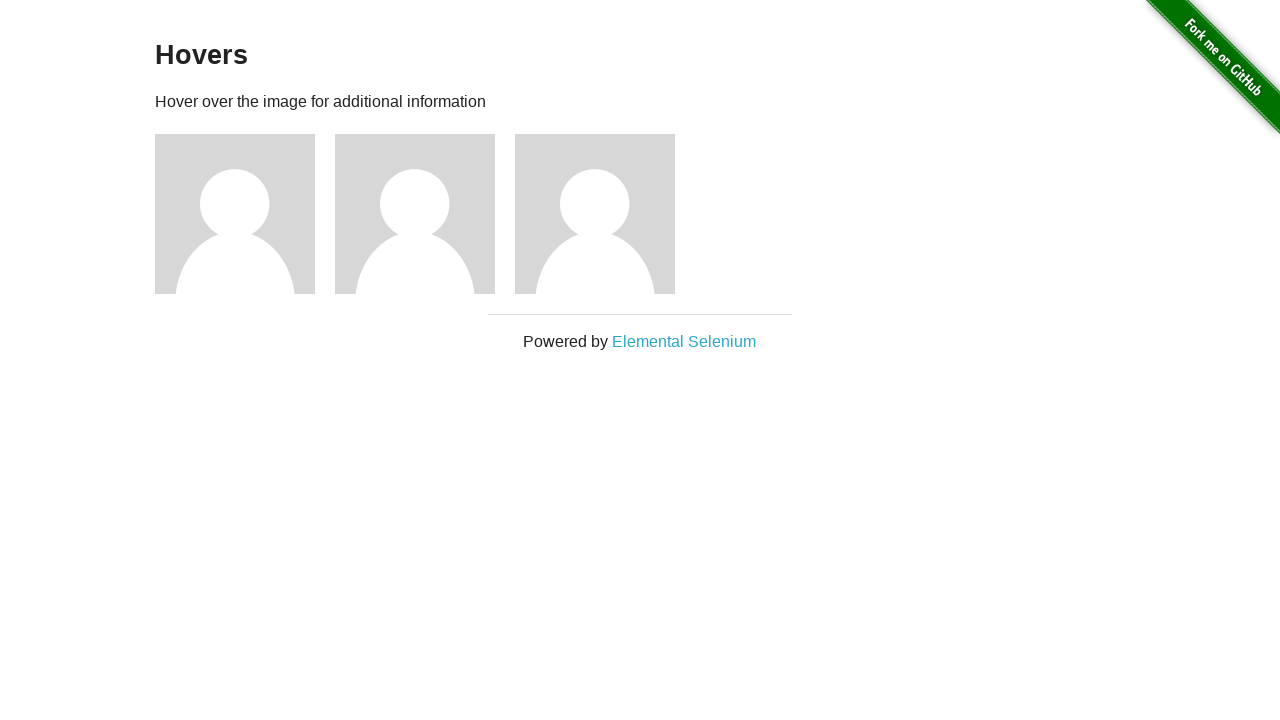

Hovered over the first figure at (245, 214) on .figure >> nth=0
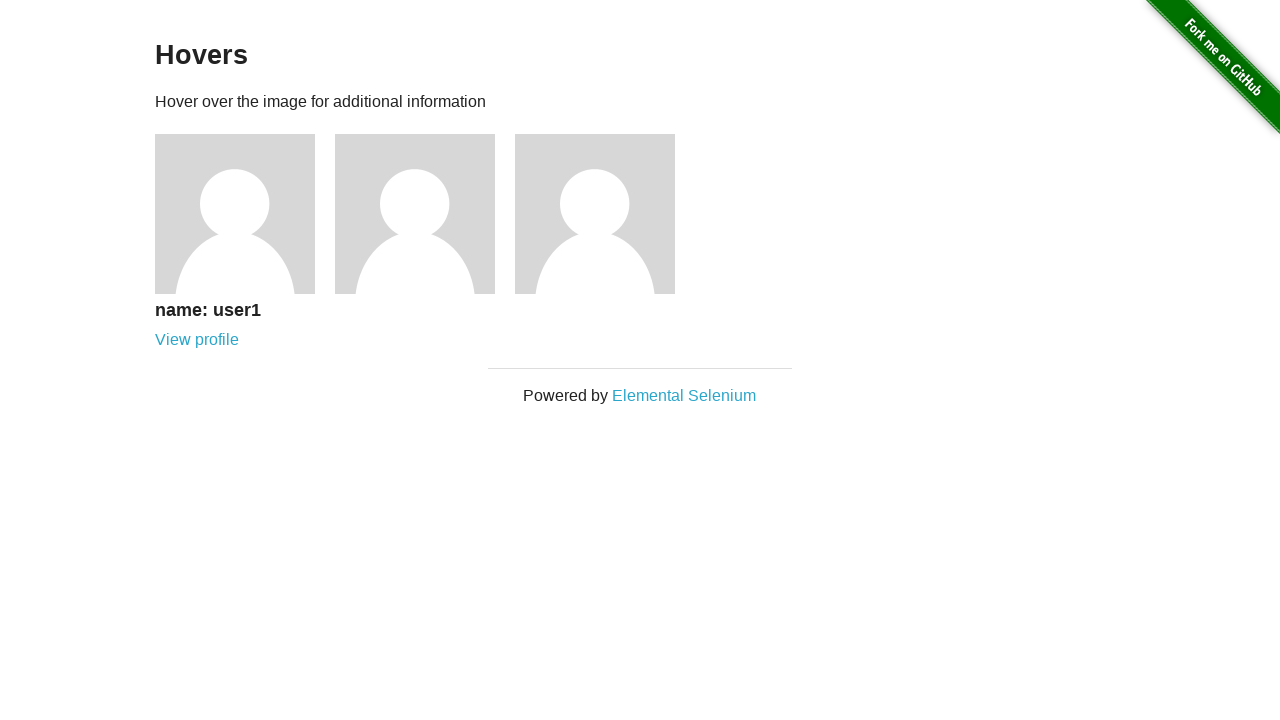

Caption appeared after hovering
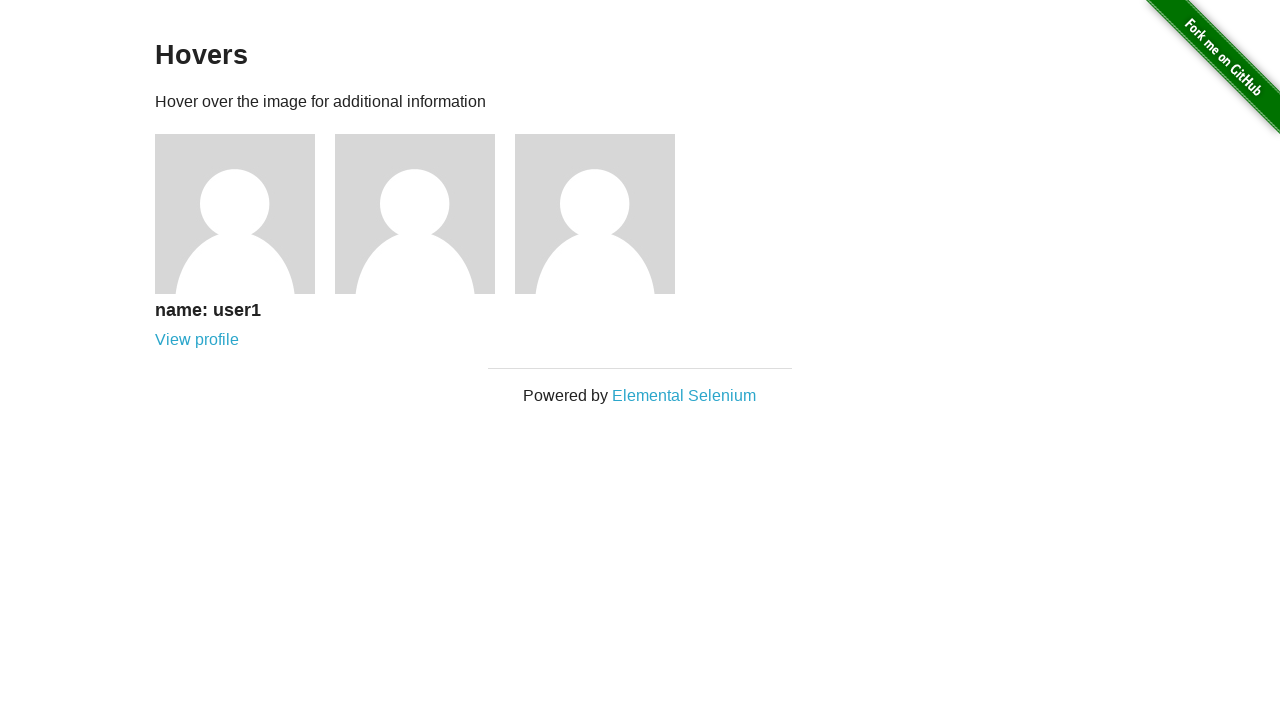

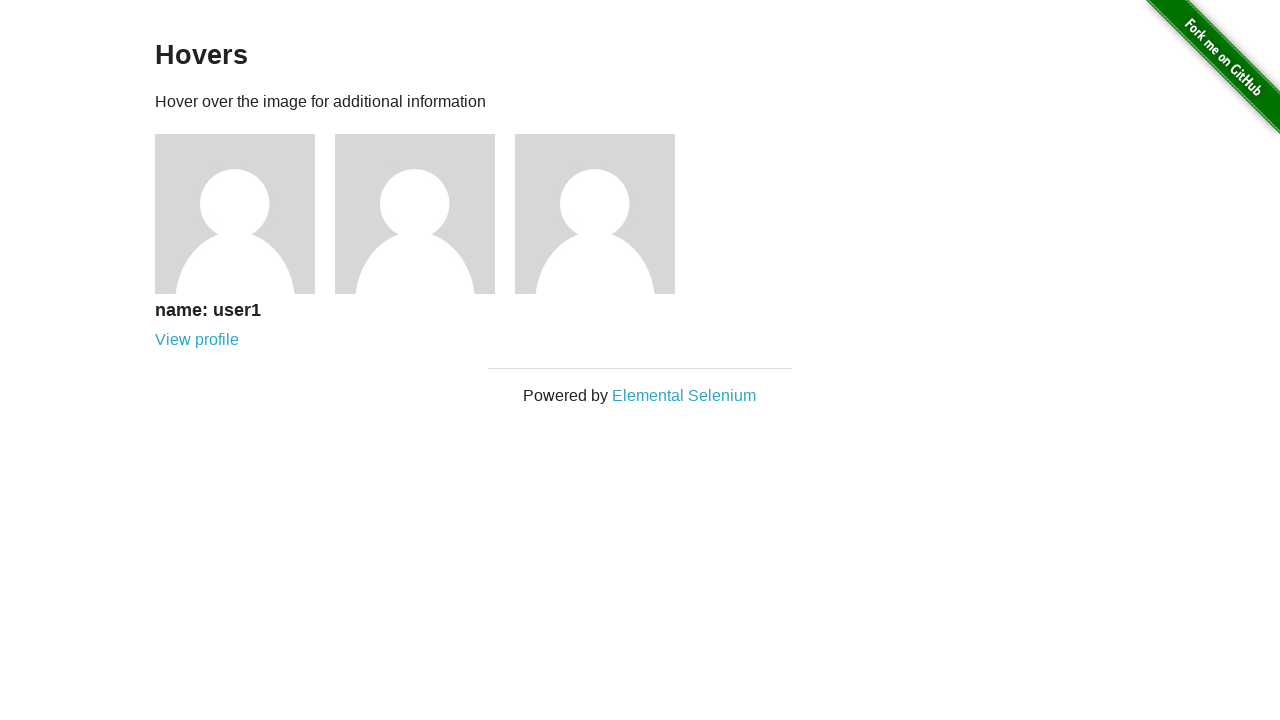